Tests focus functionality by typing in search field and setting focus on it

Starting URL: https://naveenautomationlabs.com/opencart/index.php?route=account/register

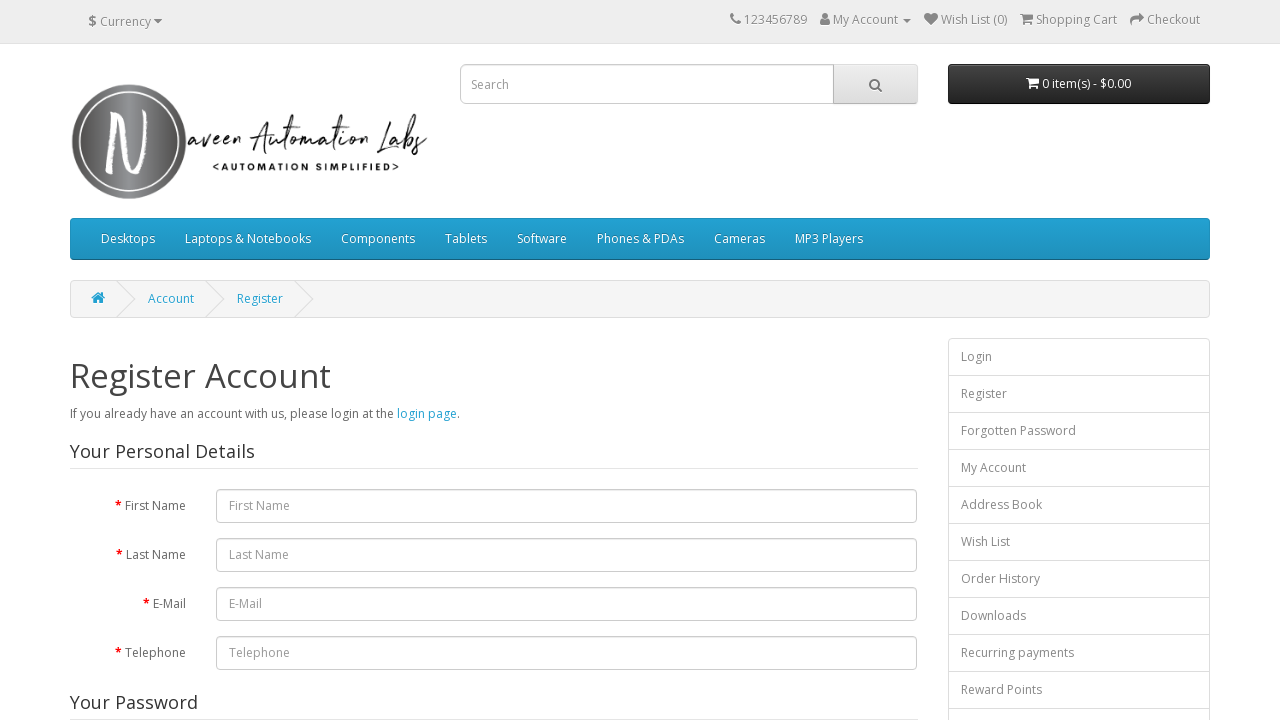

Filled search field with 'macbook' on input[placeholder='Search']
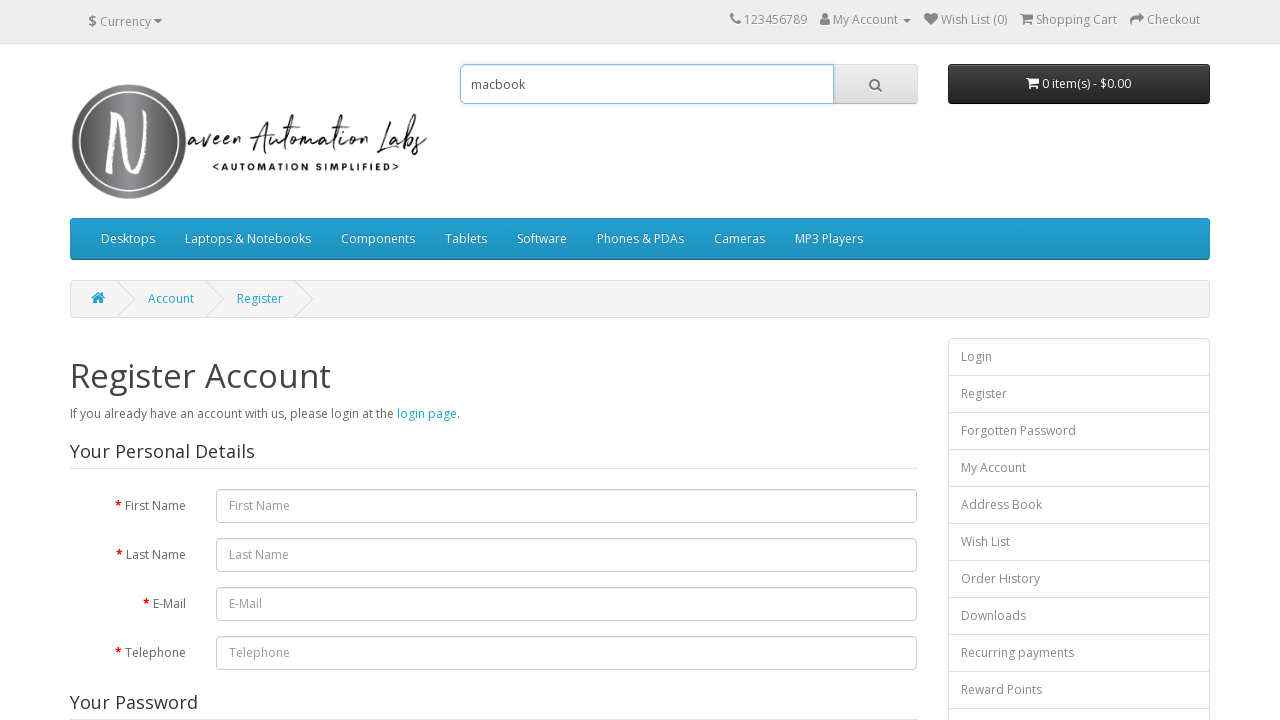

Focused on the search field on input[placeholder='Search']
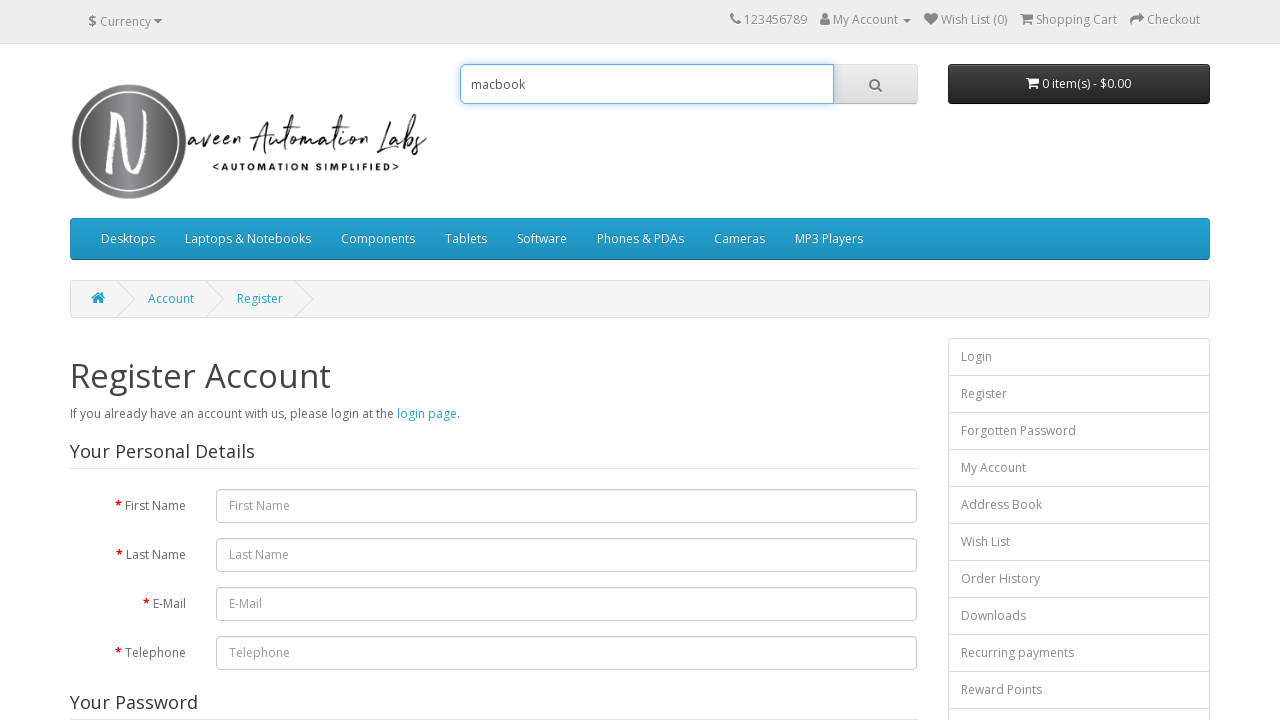

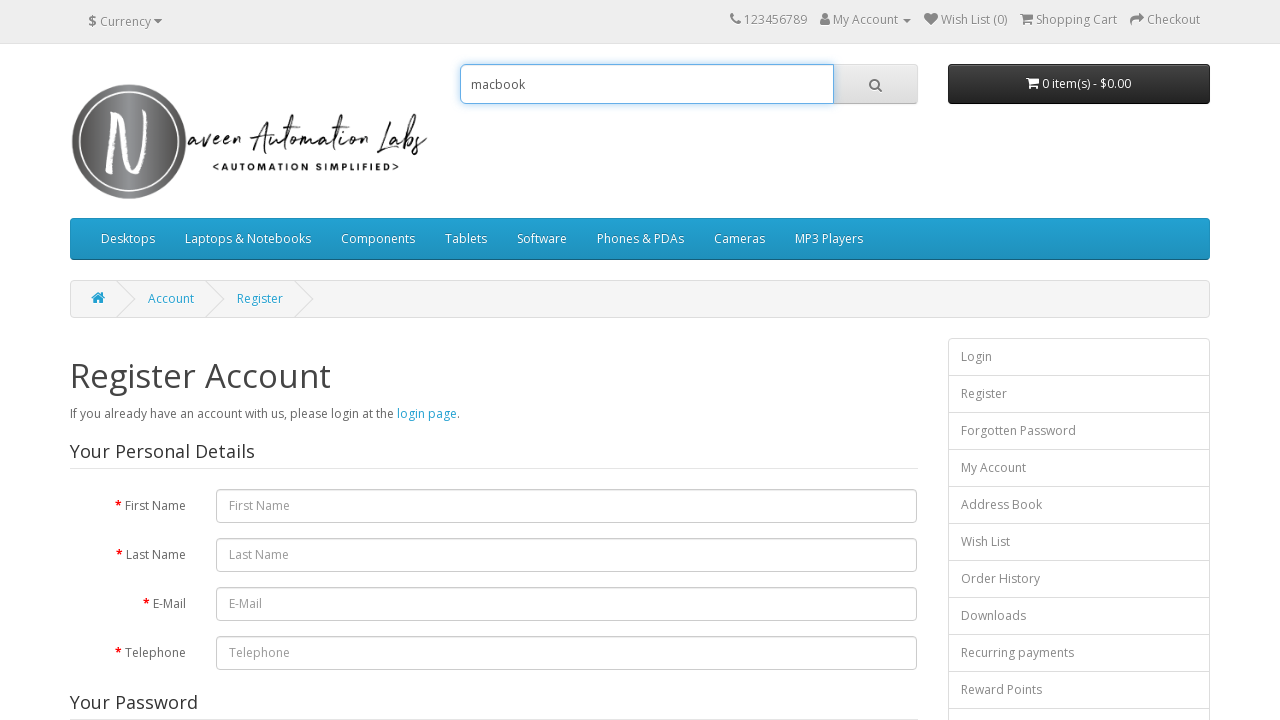